Loads the Premier League table standings page from twtd.co.uk and verifies the page loads successfully by checking for "Premier League" in the page title.

Starting URL: https://www.twtd.co.uk/league-tables/competition:premier-league/daterange/fromdate:2022-Jul-01/todate:2023-Apr-20/type:home-and-away/

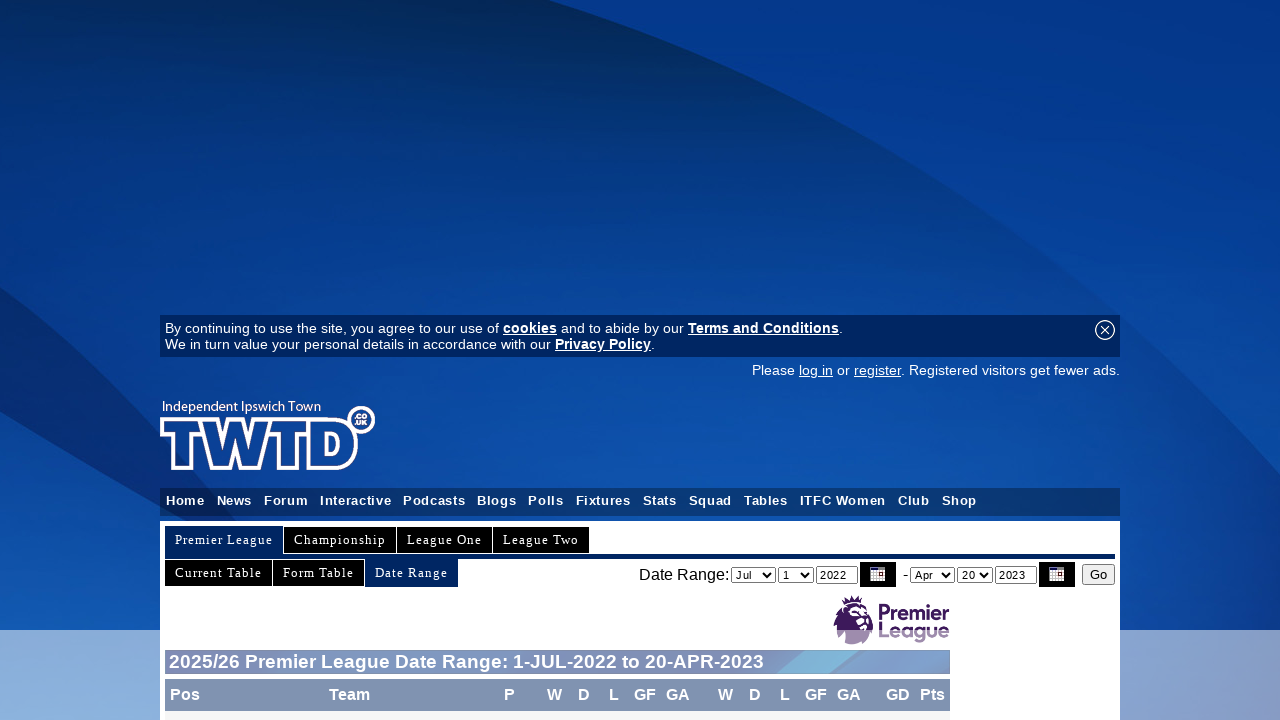

Navigated to Premier League table standings page
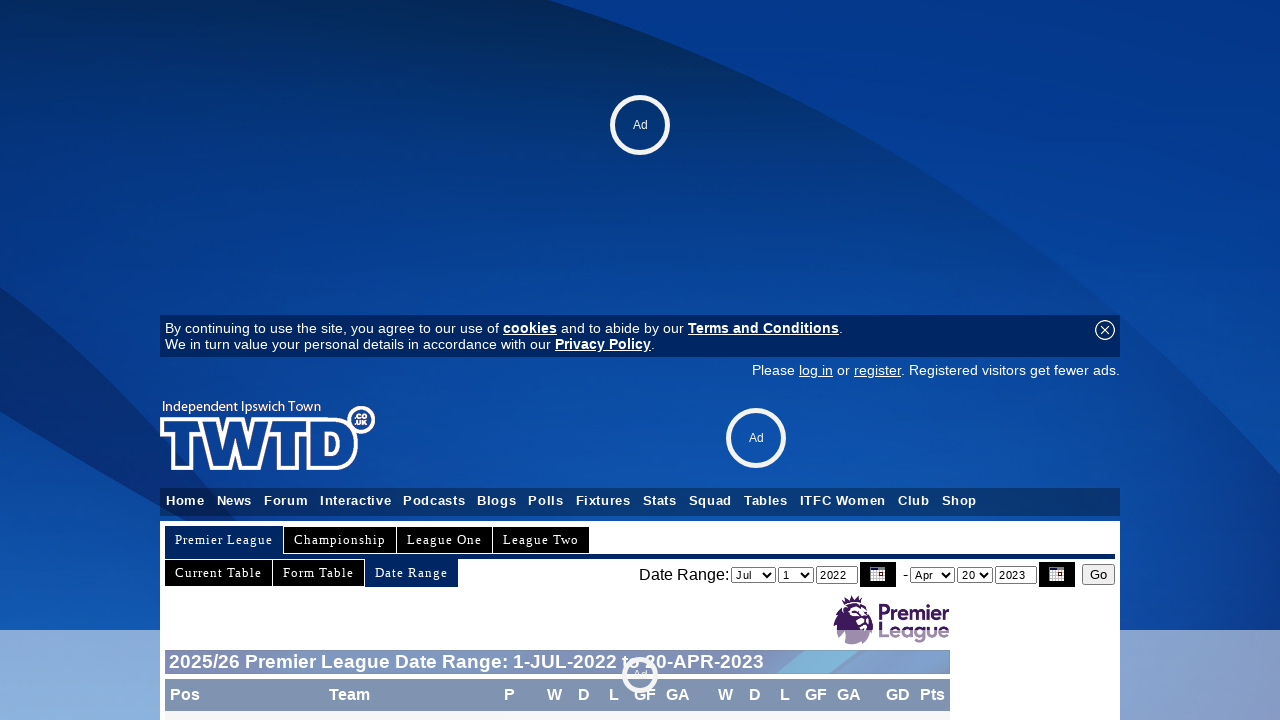

Page DOM content loaded
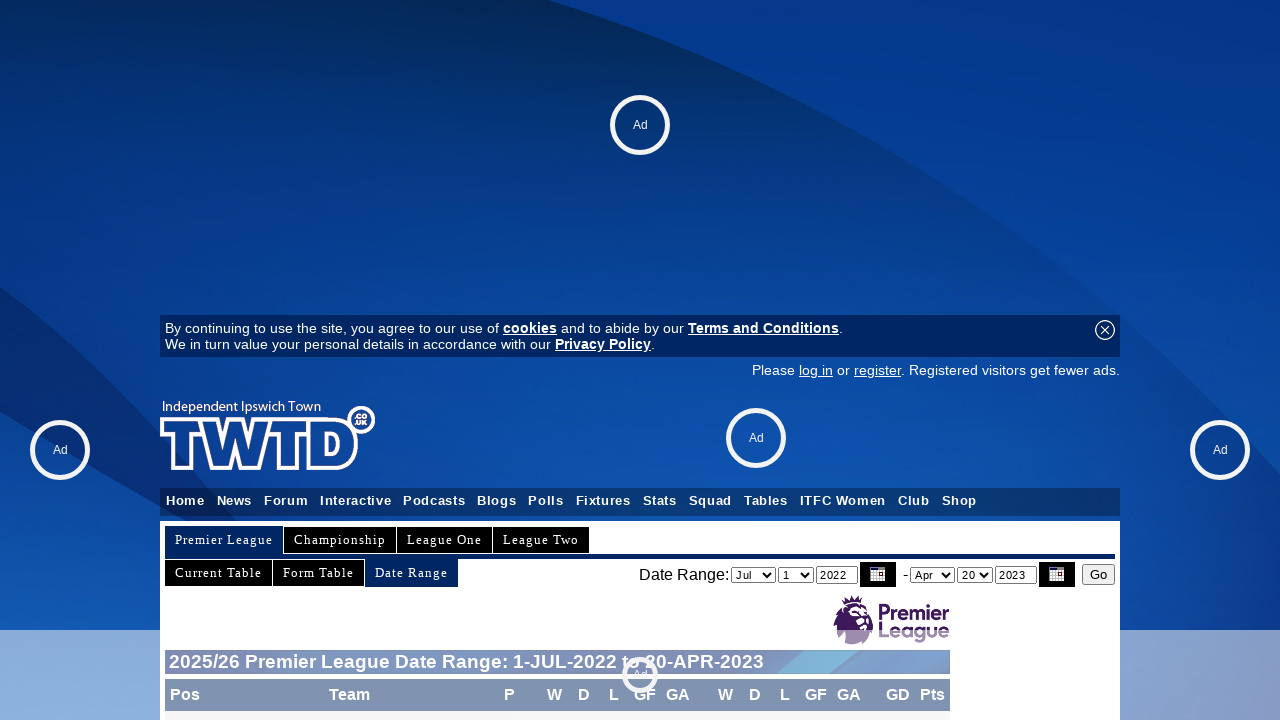

Verified 'Premier League' is present in page title
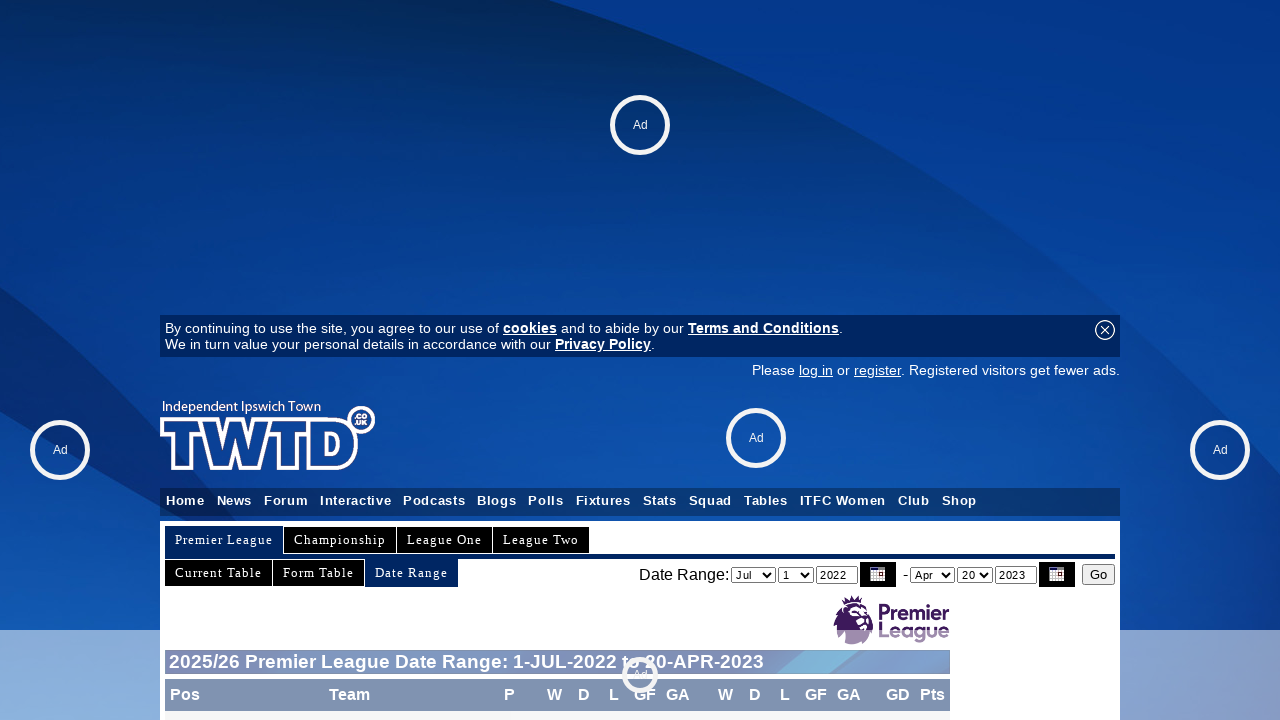

League table element loaded successfully
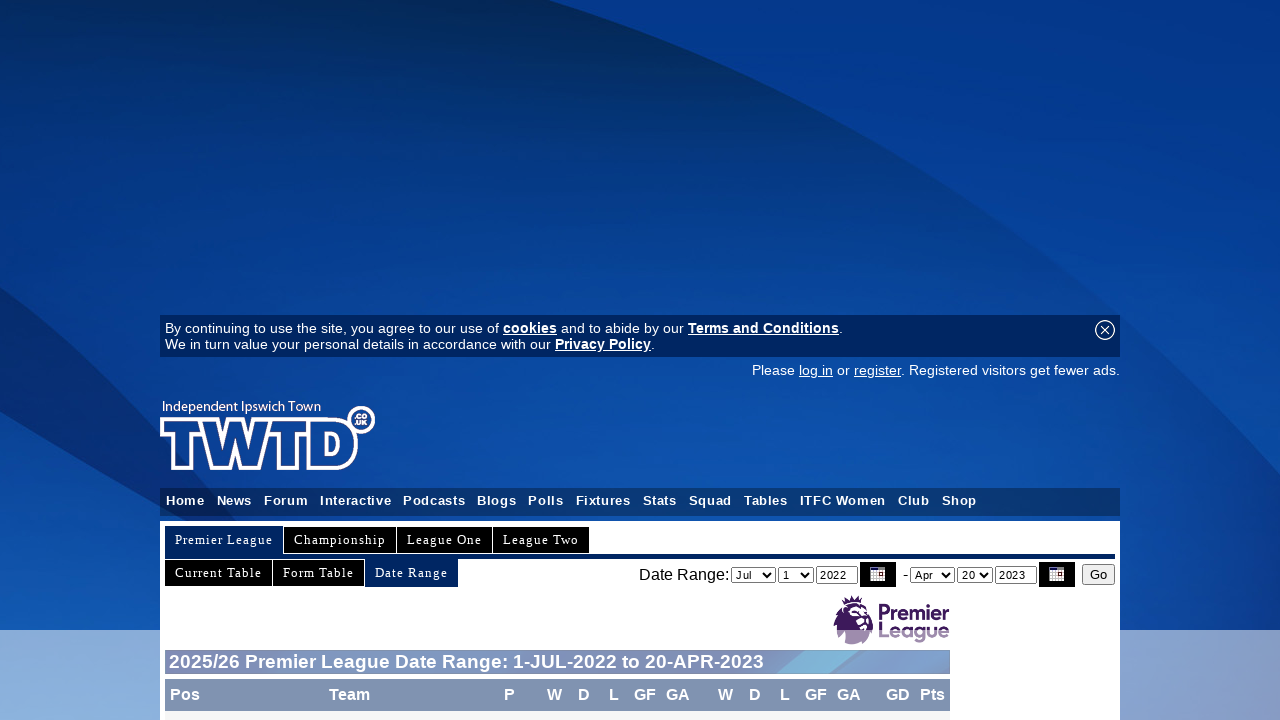

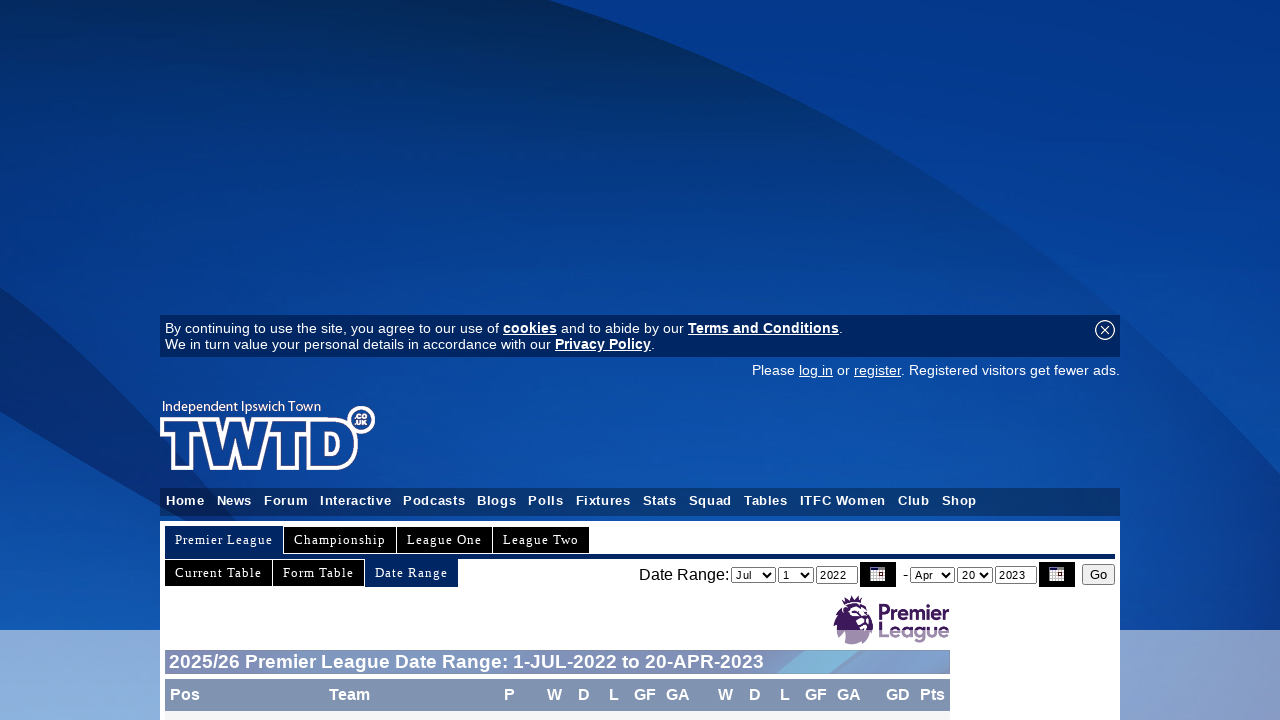